Tests horizontal slider by clicking and using arrow keys to move the slider

Starting URL: https://the-internet.herokuapp.com/

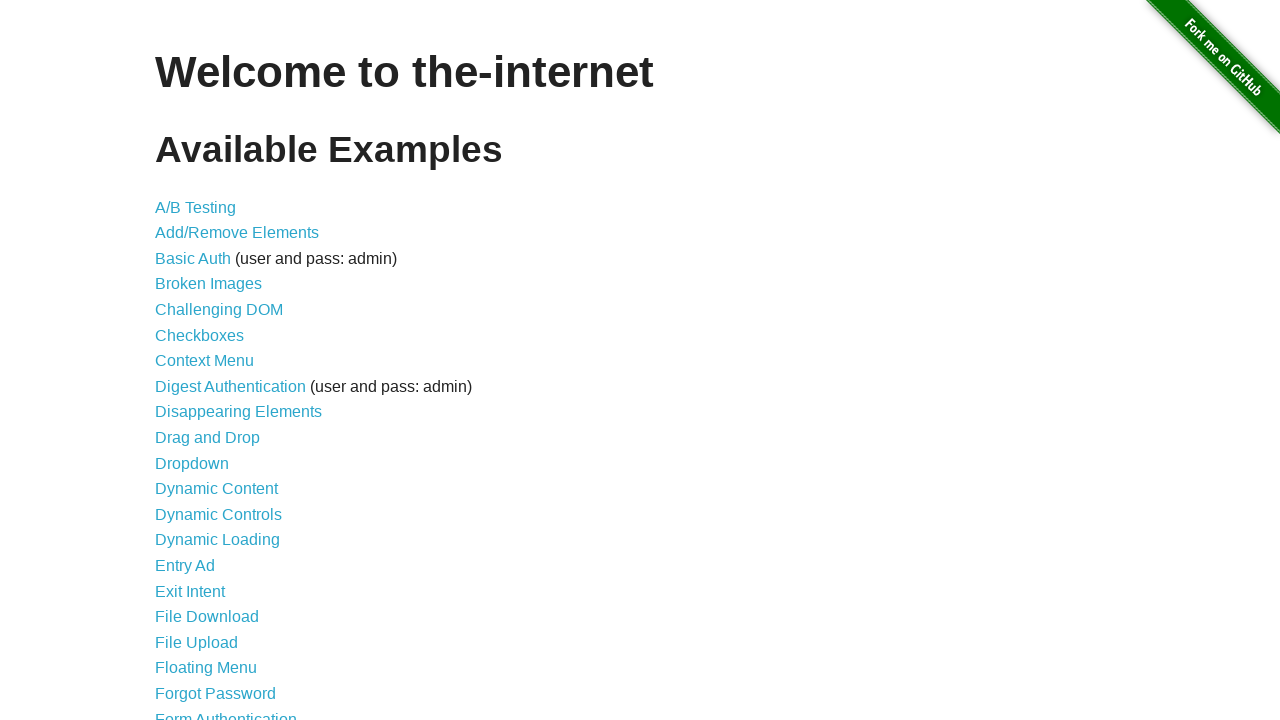

Scrolled down 300 pixels to reveal slider link
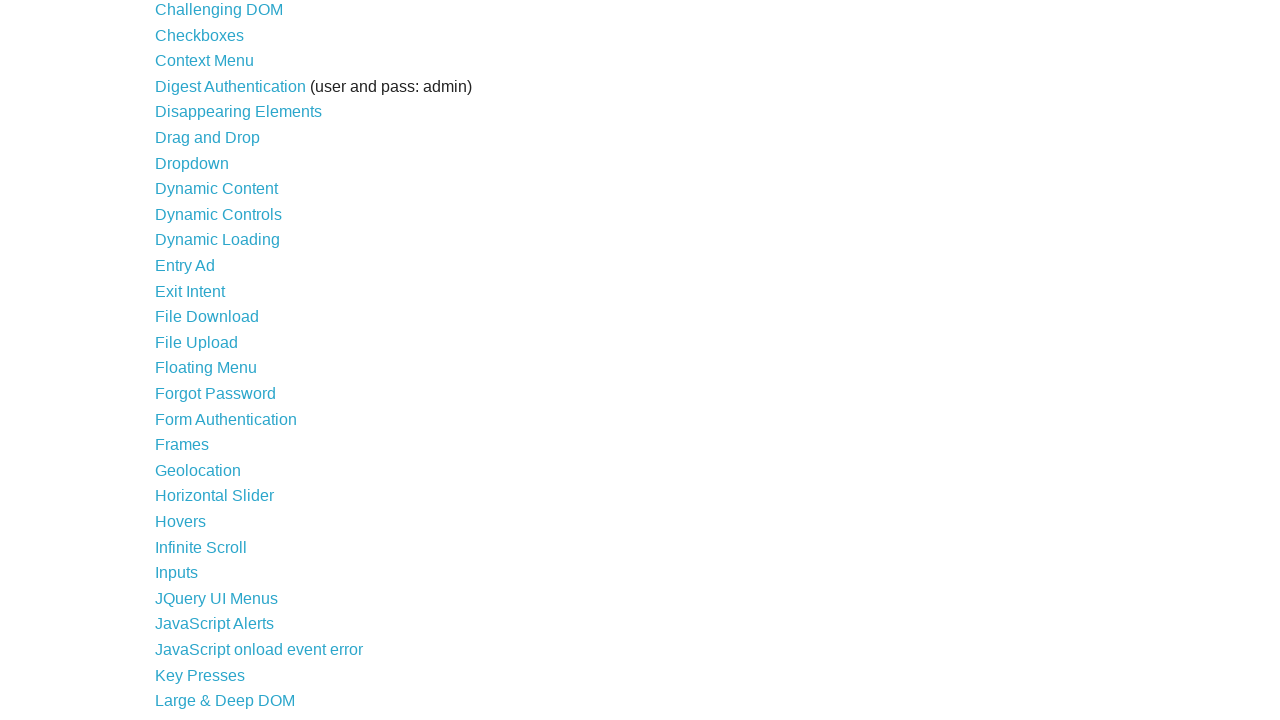

Clicked on Horizontal Slider link at (214, 496) on xpath=/html/body/div[2]/div/ul/li[24]/a
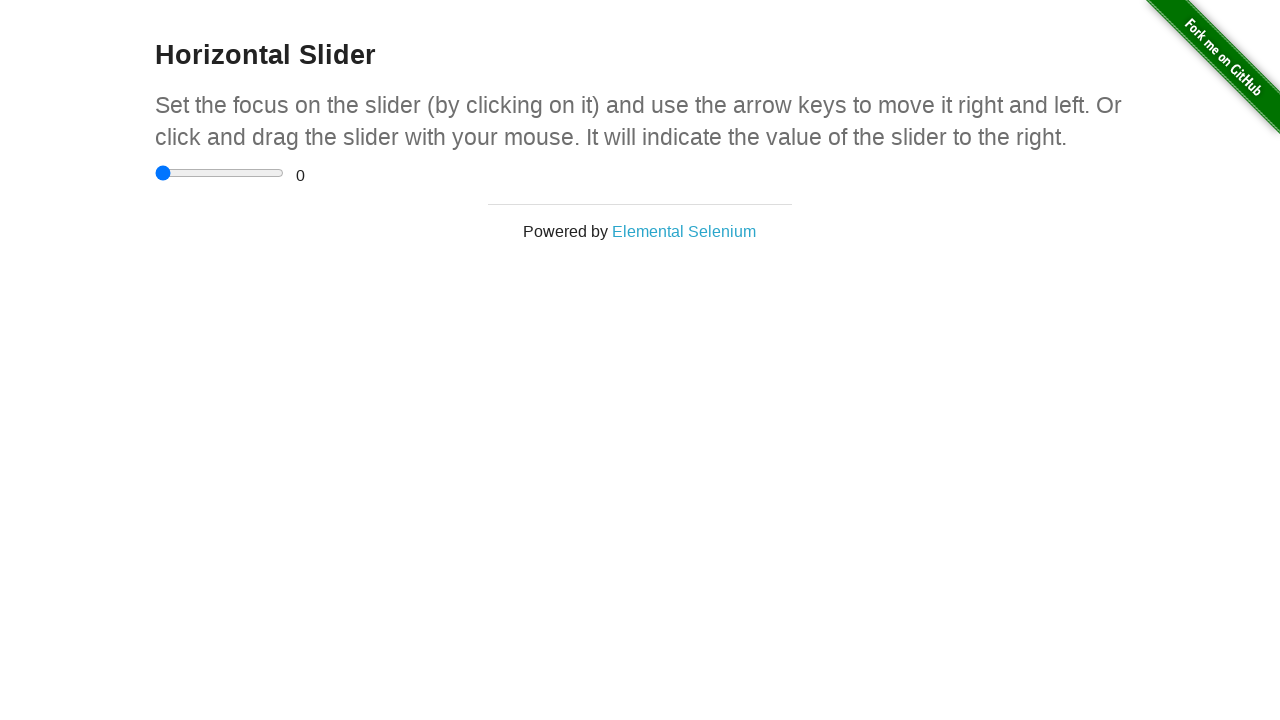

Clicked on the horizontal slider element at (220, 173) on xpath=/html/body/div[2]/div/div/div/input
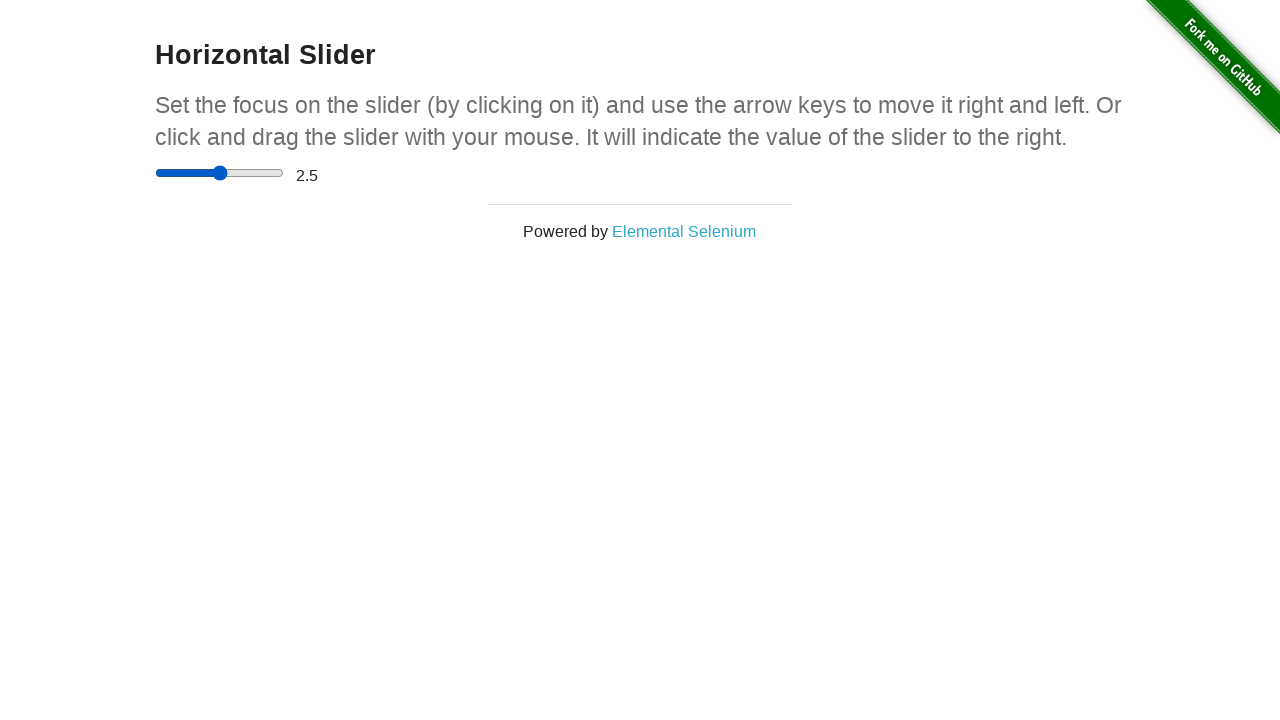

Pressed ArrowRight key to move slider right (press 1 of 6)
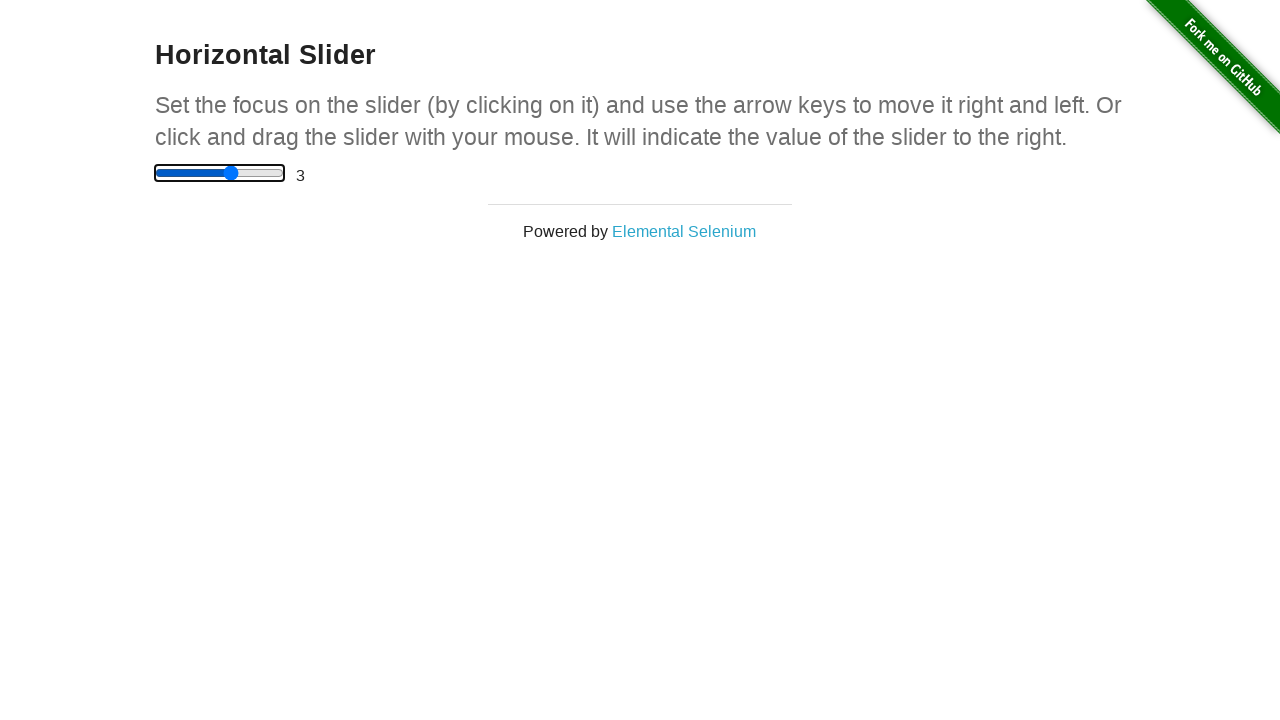

Pressed ArrowRight key to move slider right (press 2 of 6)
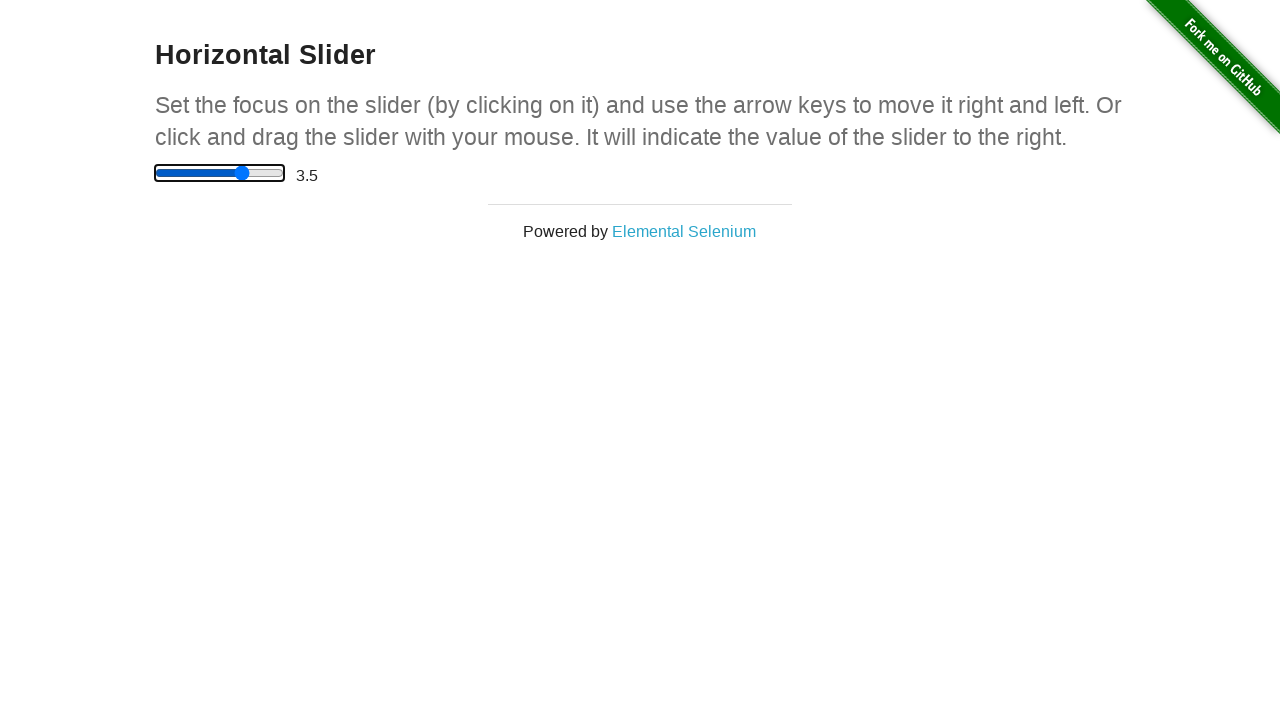

Pressed ArrowRight key to move slider right (press 3 of 6)
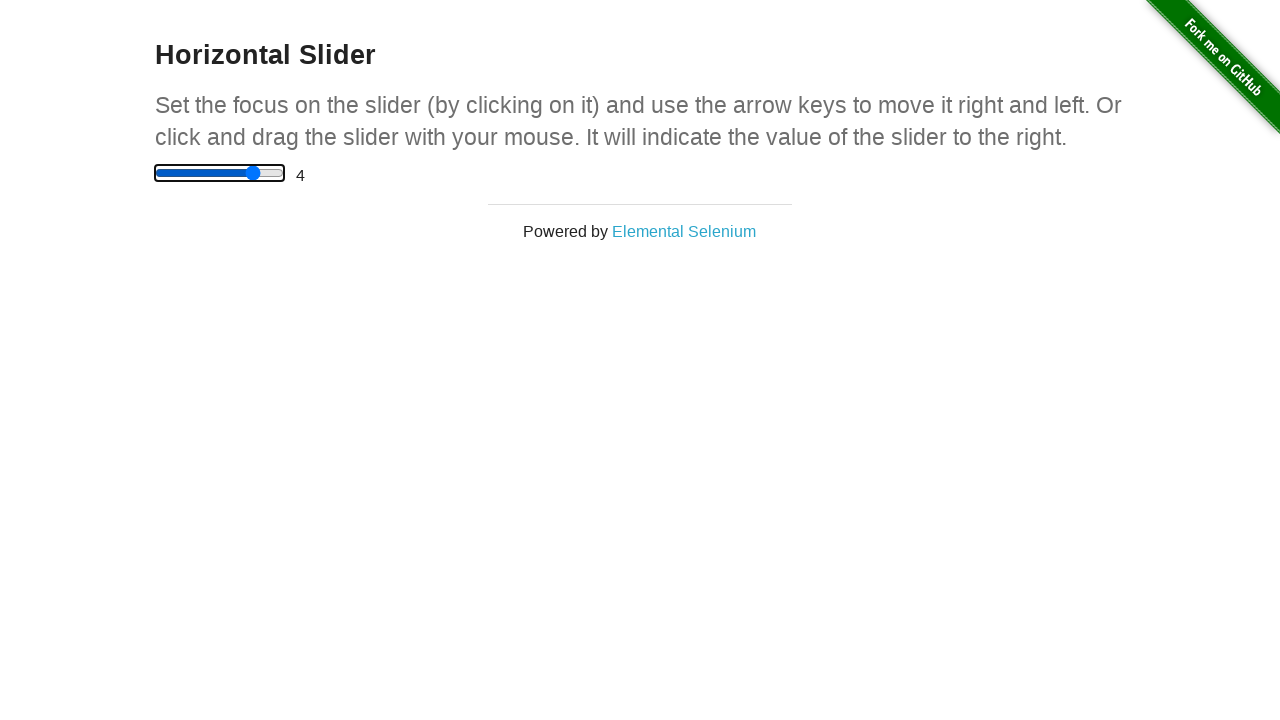

Pressed ArrowRight key to move slider right (press 4 of 6)
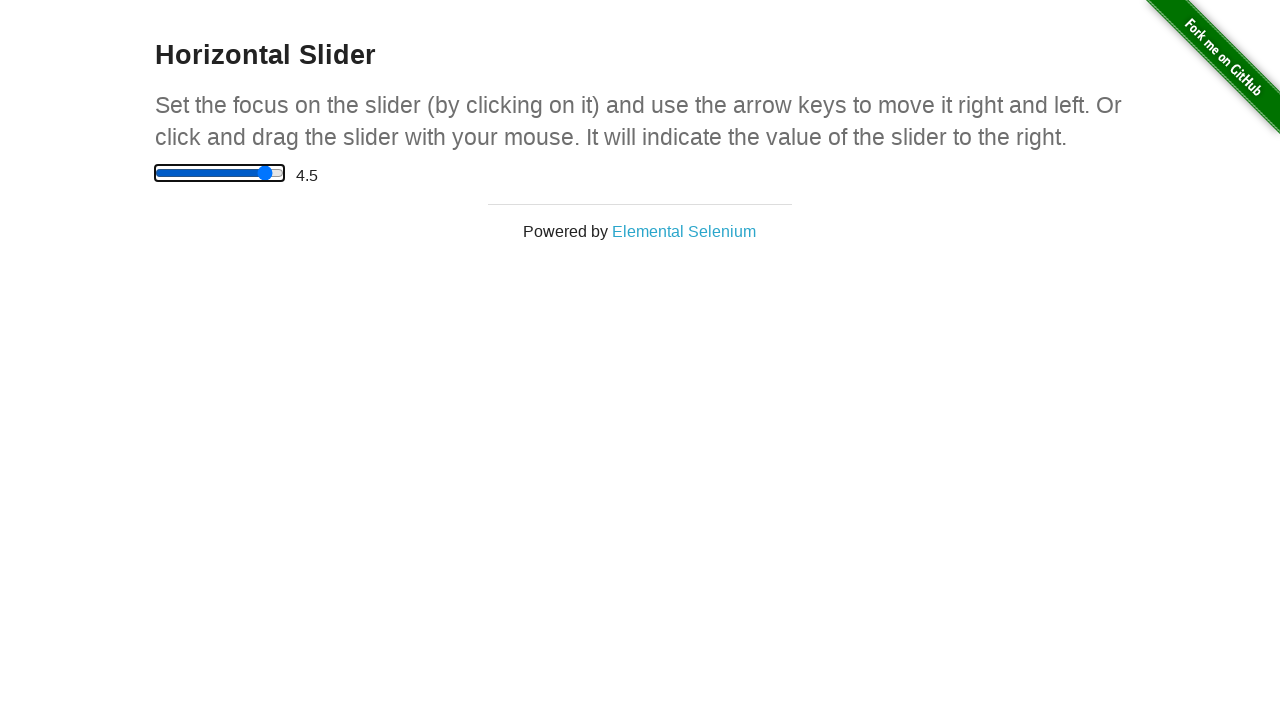

Pressed ArrowRight key to move slider right (press 5 of 6)
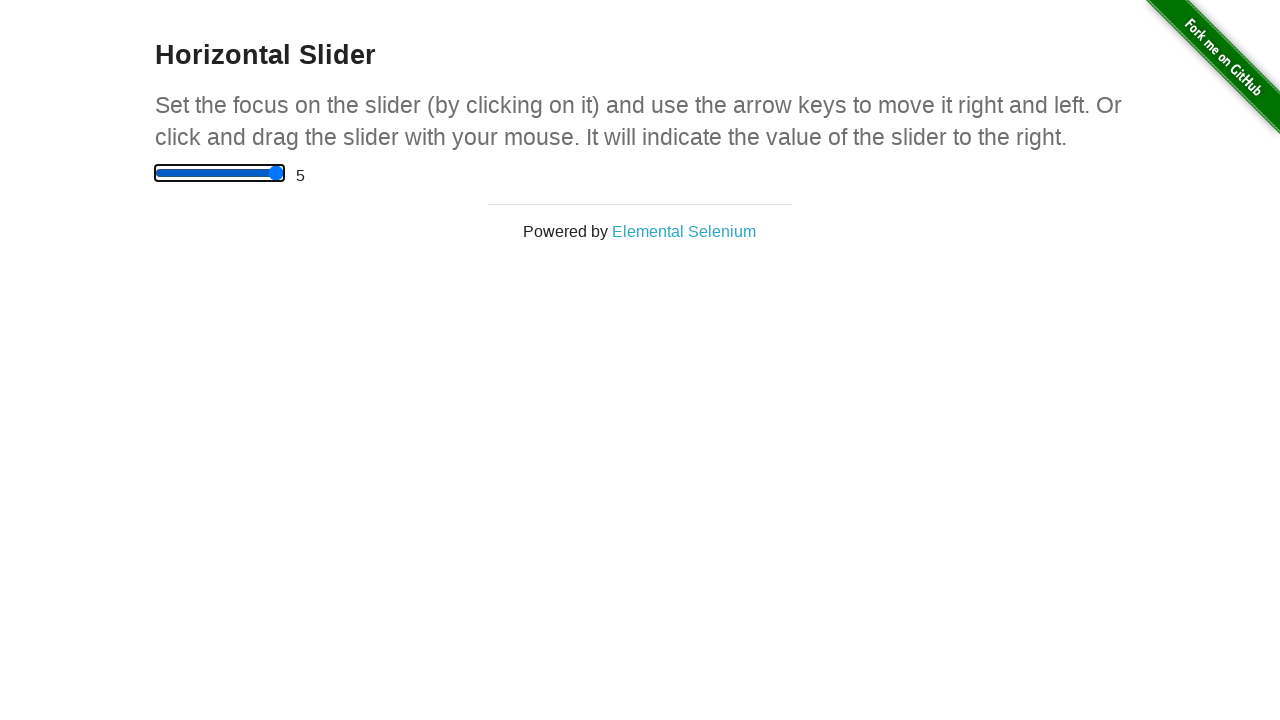

Pressed ArrowRight key to move slider right (press 6 of 6)
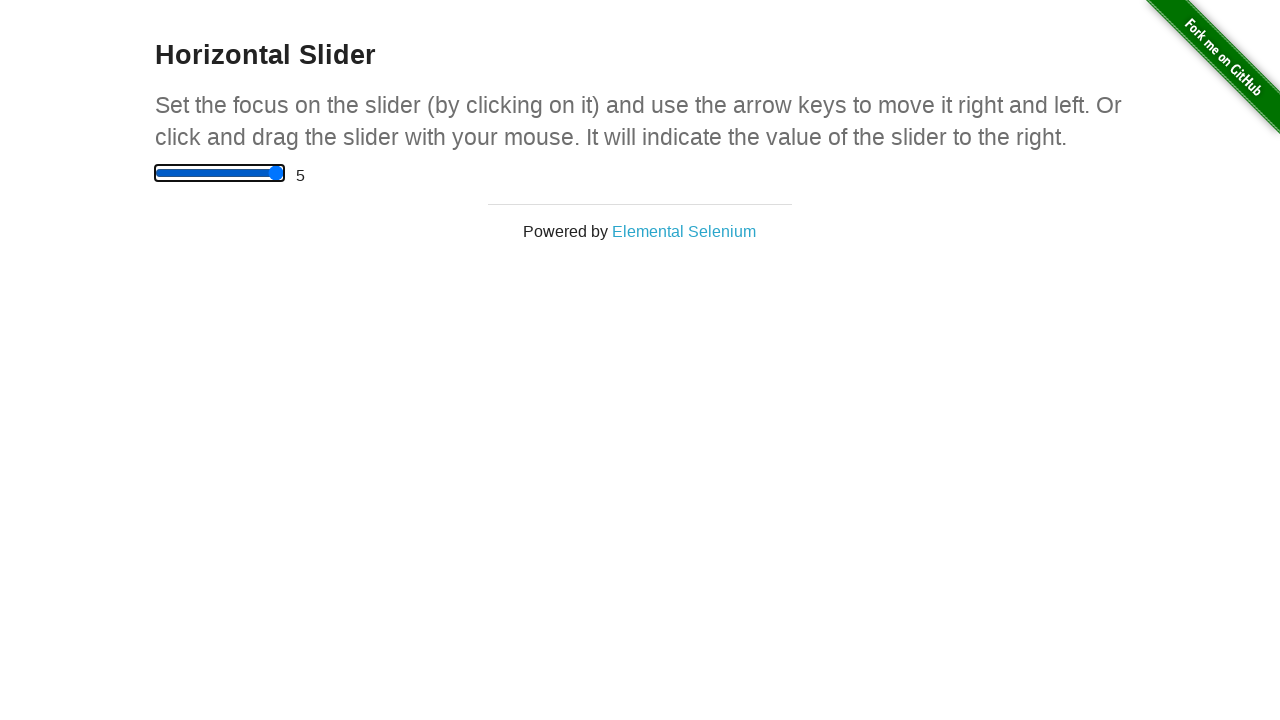

Navigated back to previous page
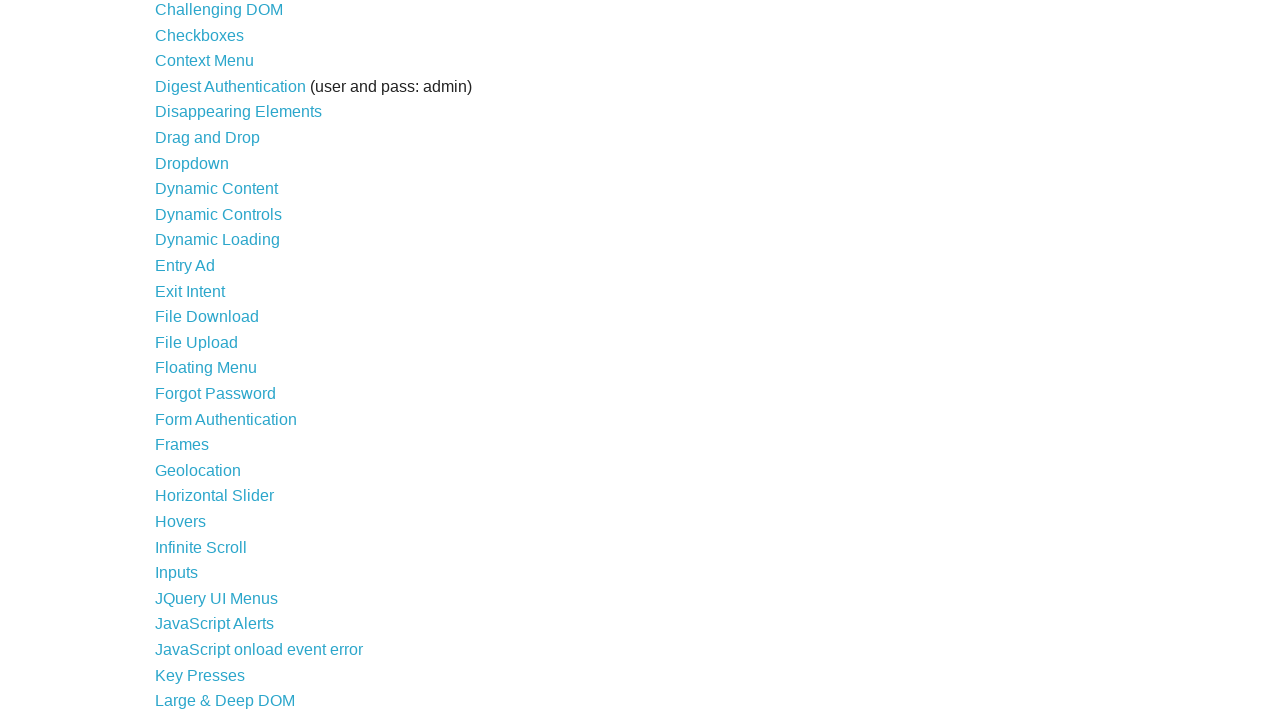

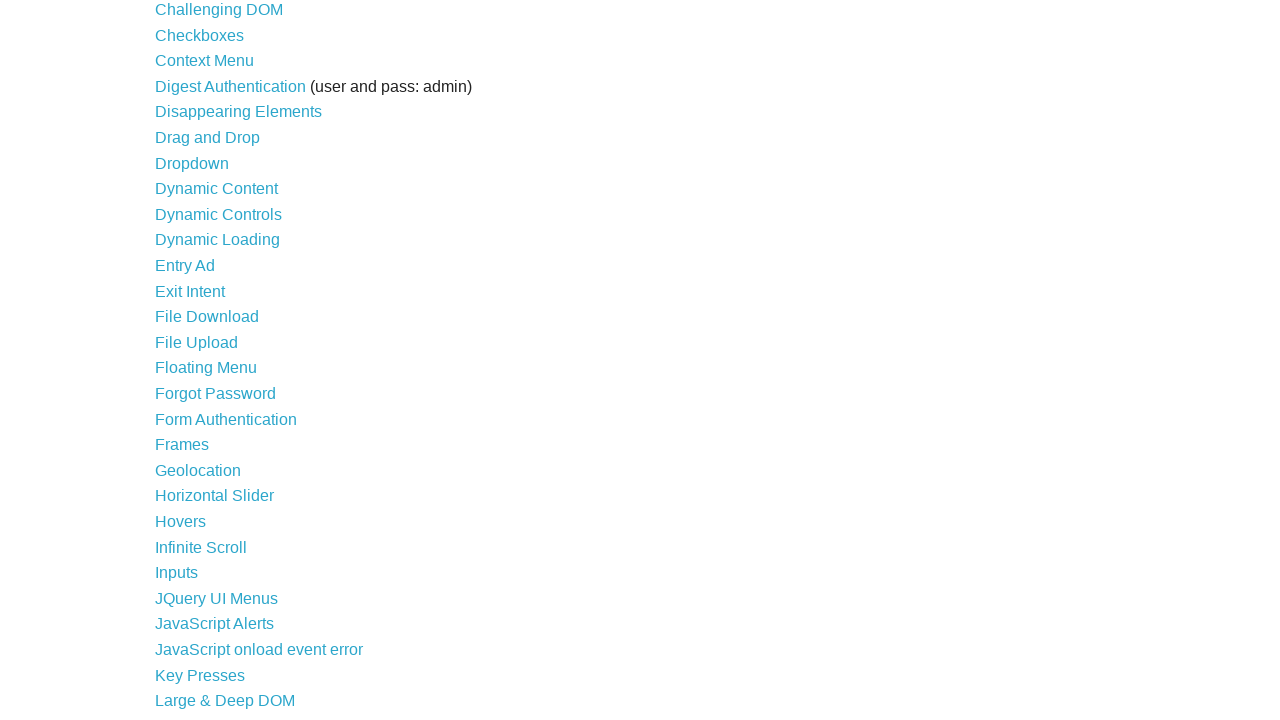